Tests form filling using various getByLabel and getByRole locators, including checkbox, radio button, dropdown selection, and form submission

Starting URL: https://rahulshettyacademy.com/angularpractice/

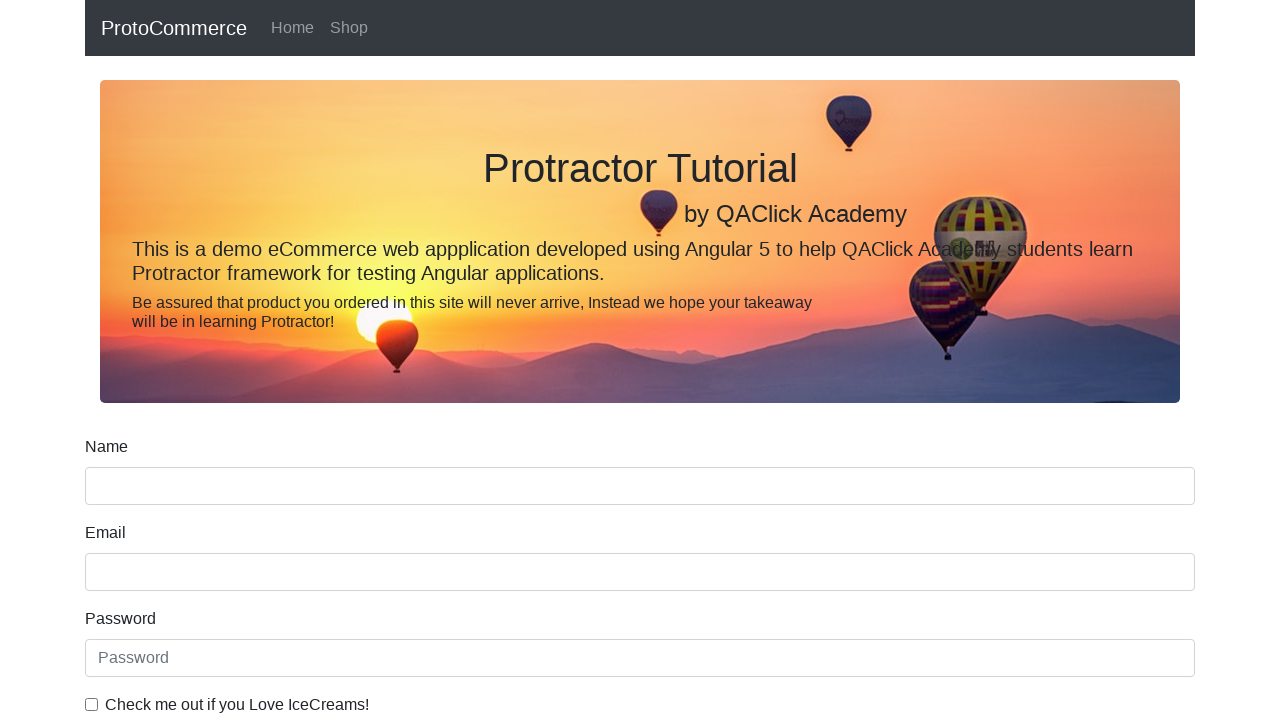

Clicked ice cream checkbox at (92, 704) on internal:label="Check me out if you Love IceCreams!"i
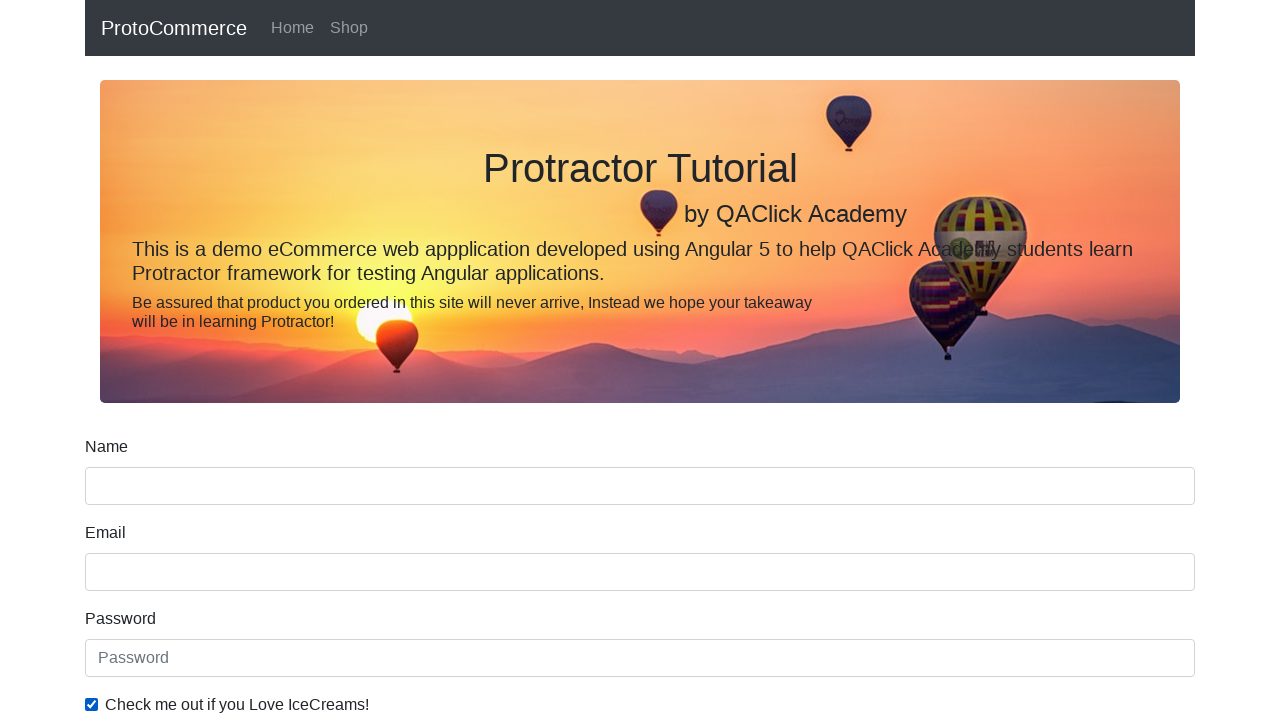

Clicked Employed radio button at (326, 360) on internal:label="Employed"i
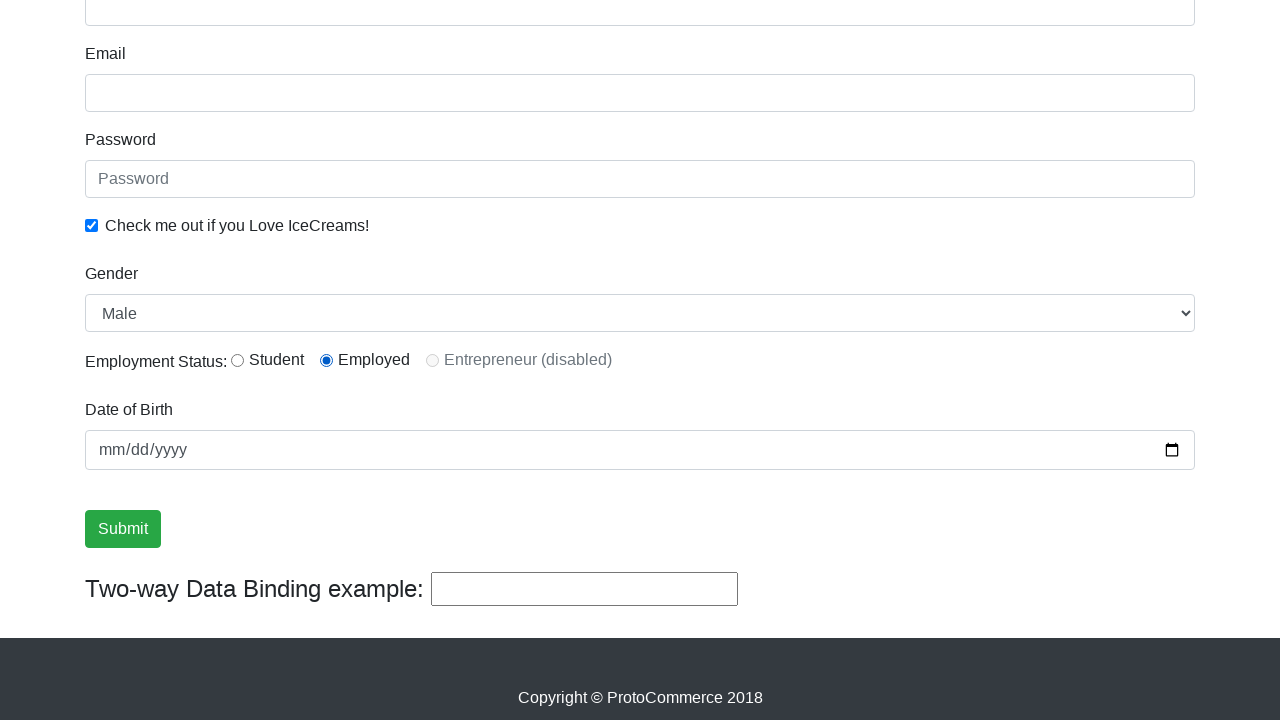

Selected Male from Gender dropdown on internal:label="Gender"i
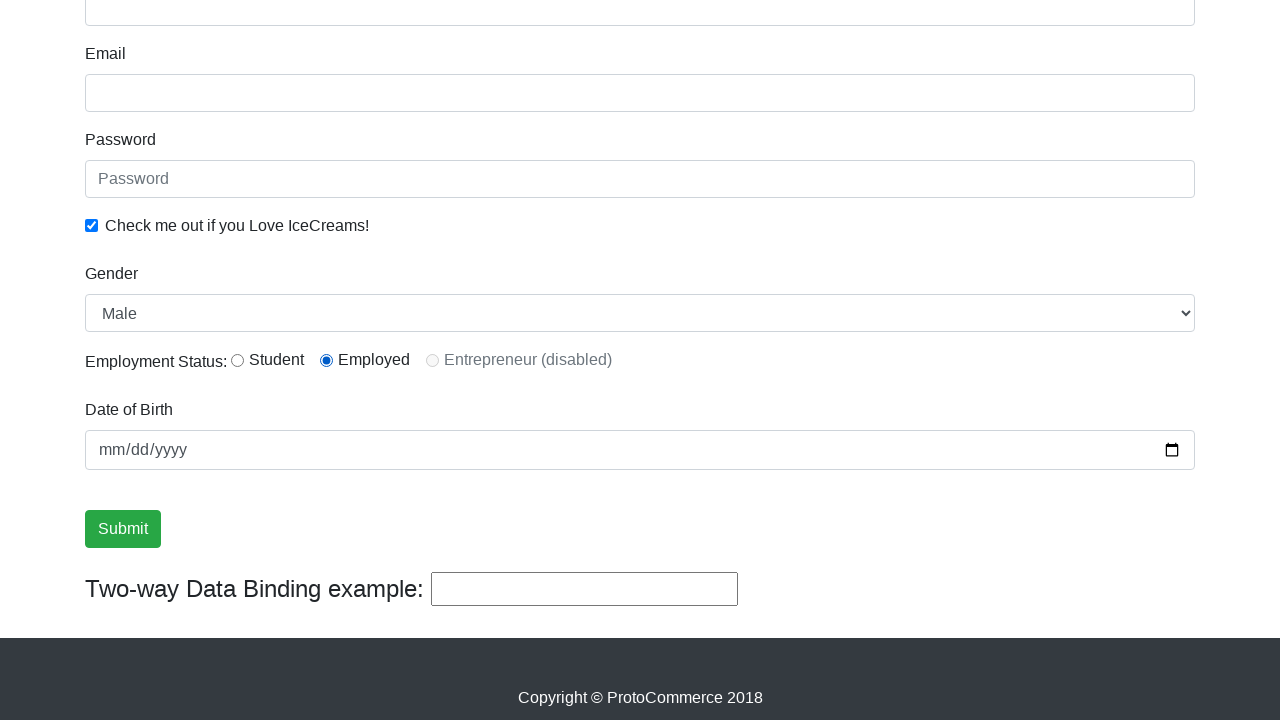

Filled password field with 'test@123' on internal:attr=[placeholder="Password"i]
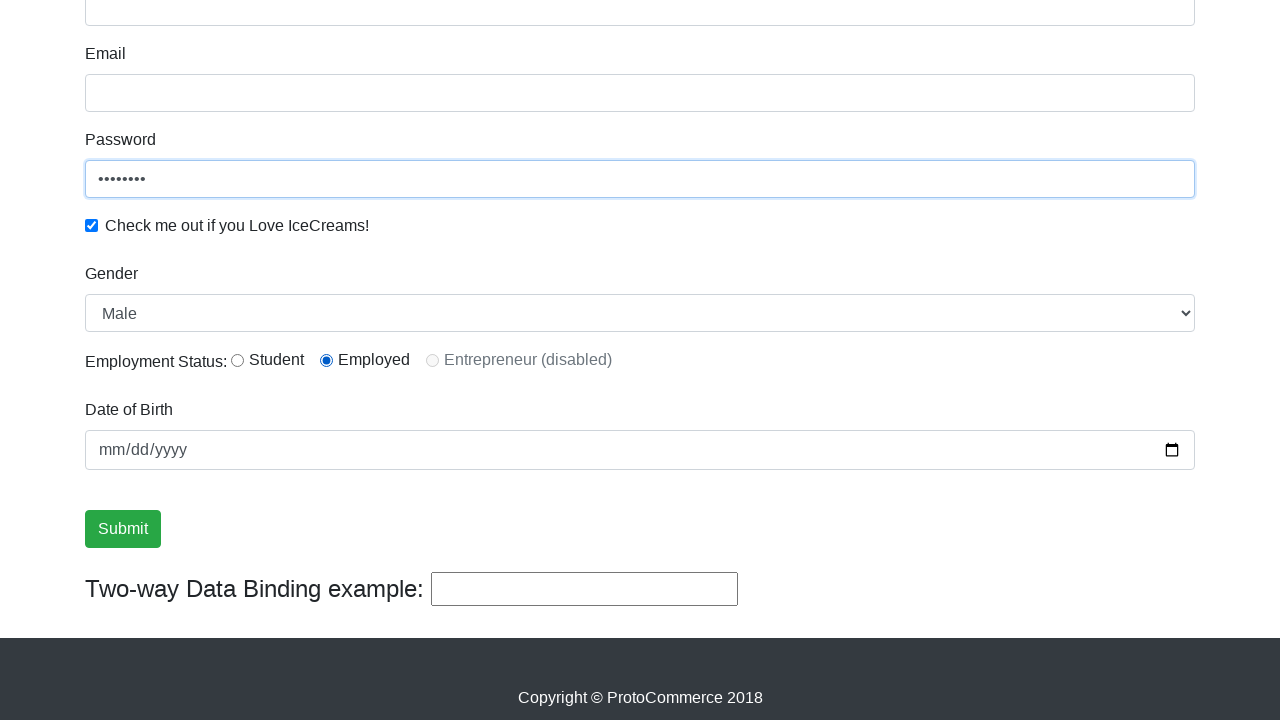

Clicked Submit button at (123, 529) on internal:role=button[name="Submit"i]
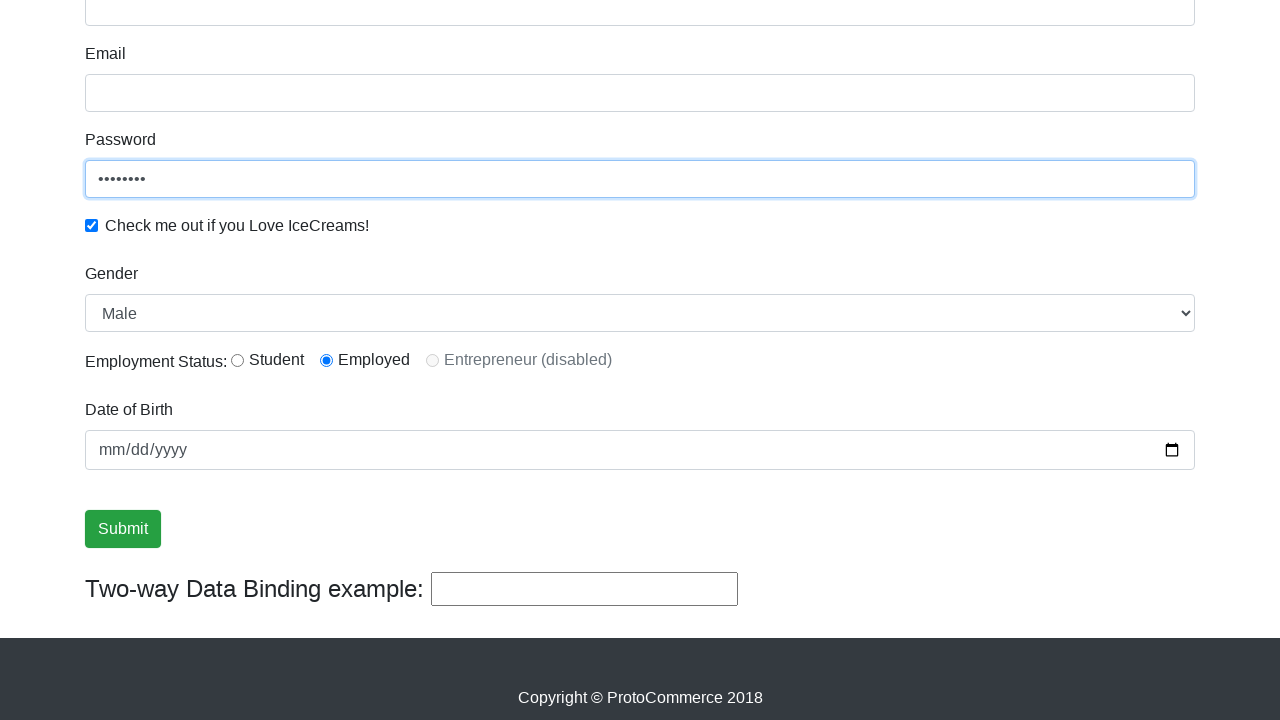

Success message appeared confirming form submission
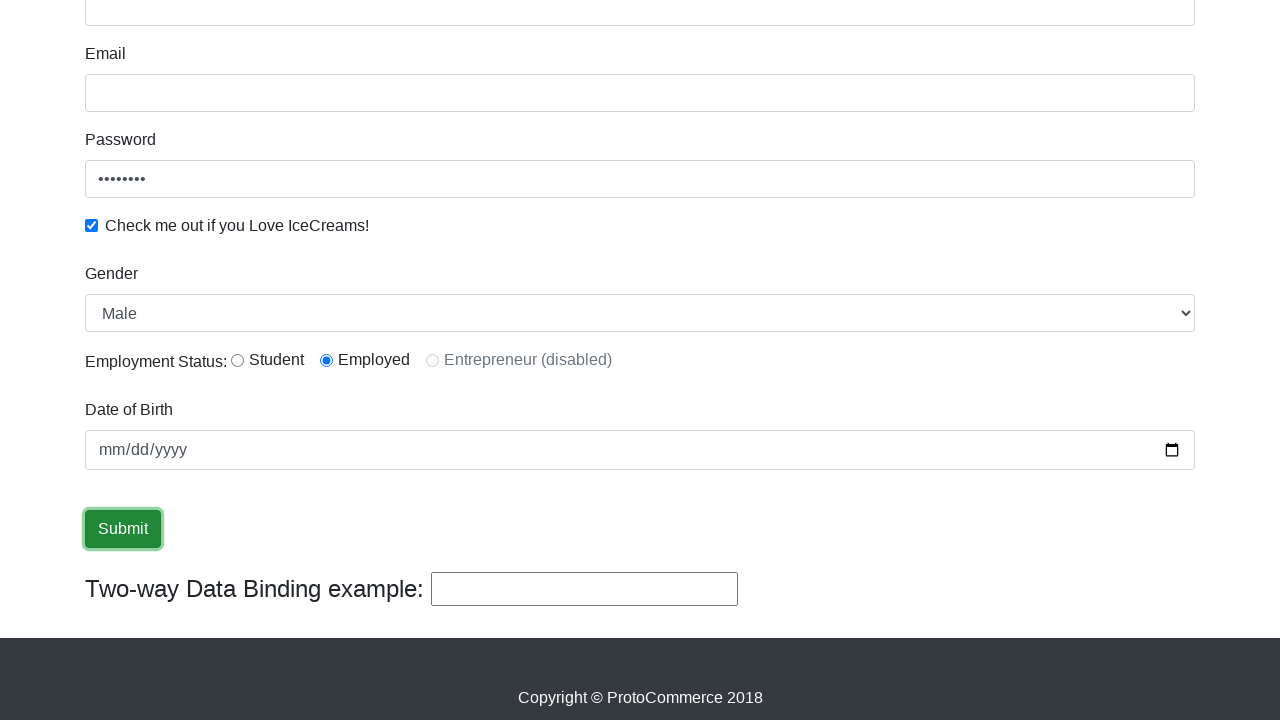

Clicked Shop link at (349, 28) on internal:role=link[name="Shop"i]
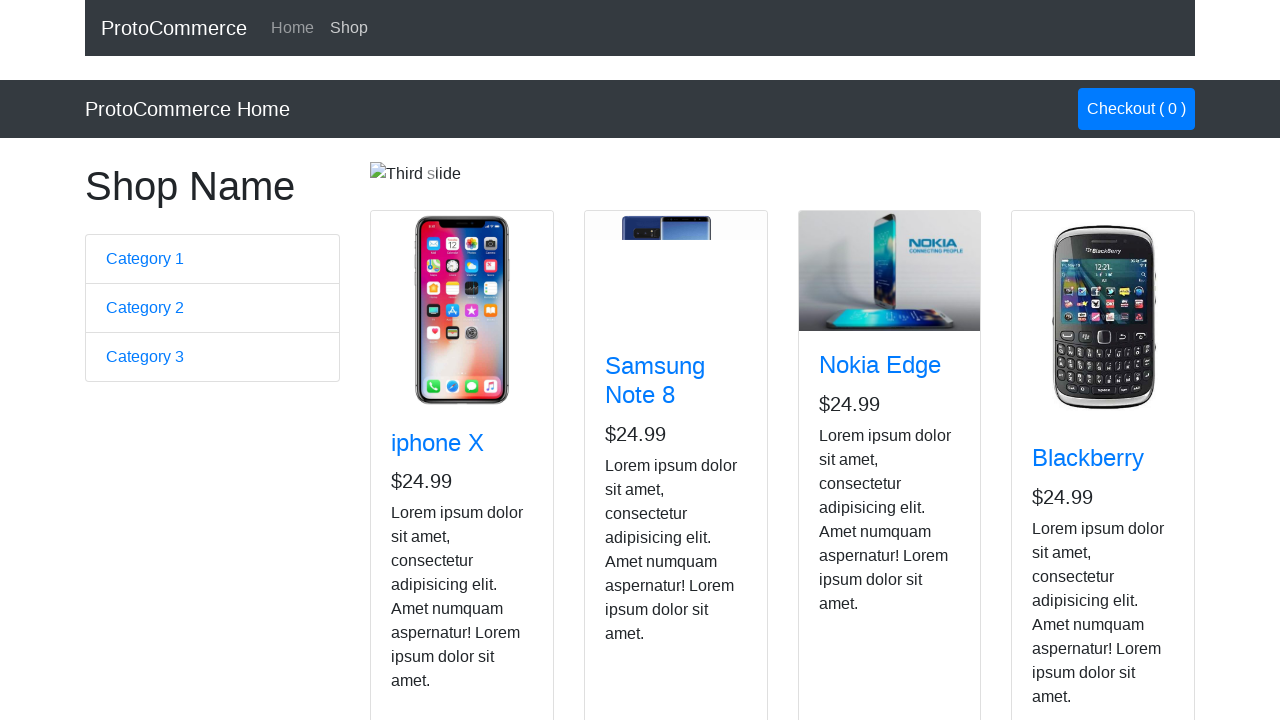

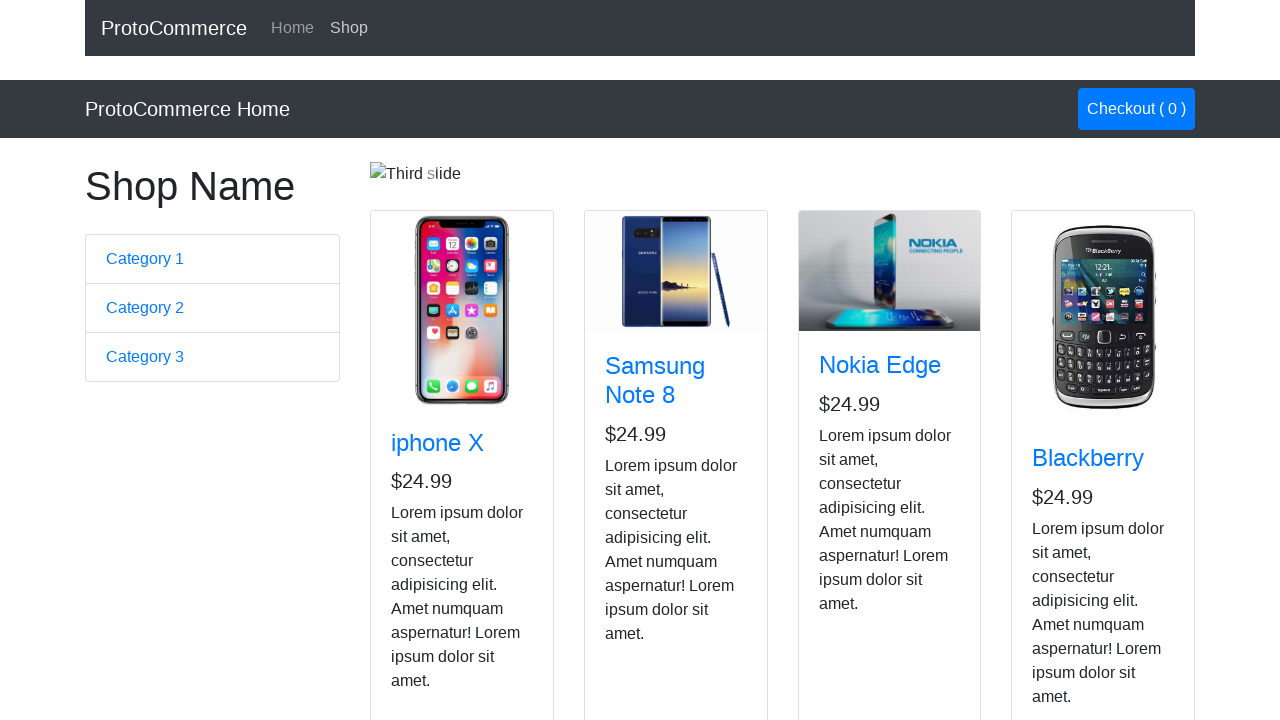